Tests multiple window handling by clicking a link that opens a new window

Starting URL: http://omayo.blogspot.com

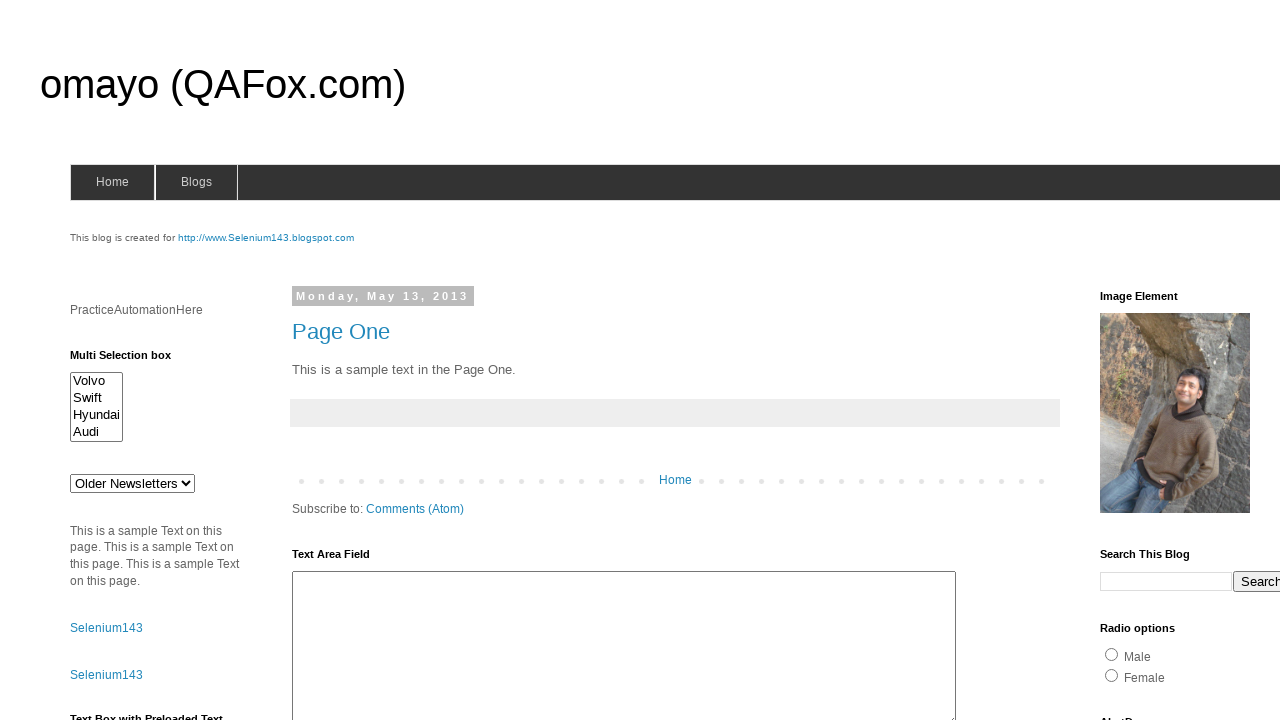

Clicked link that opens a new window at (132, 360) on #HTML37 > div:nth-child(2) > p:nth-child(2) > a:nth-child(1)
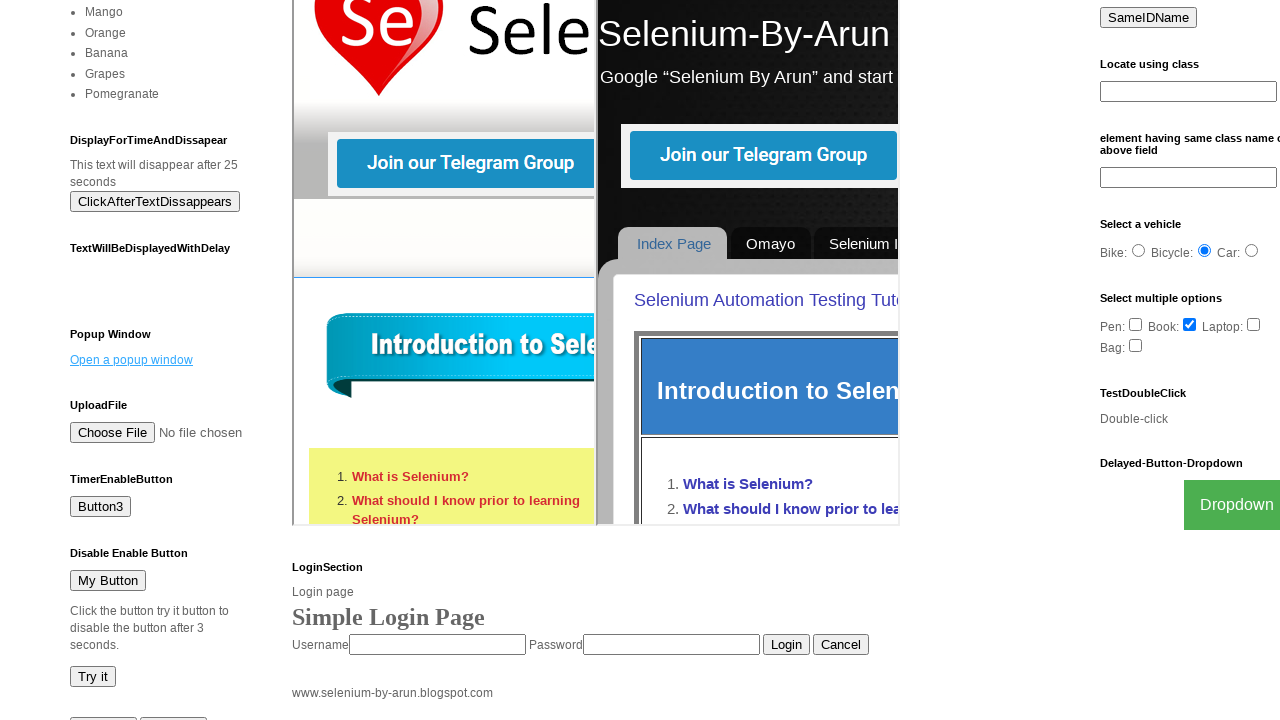

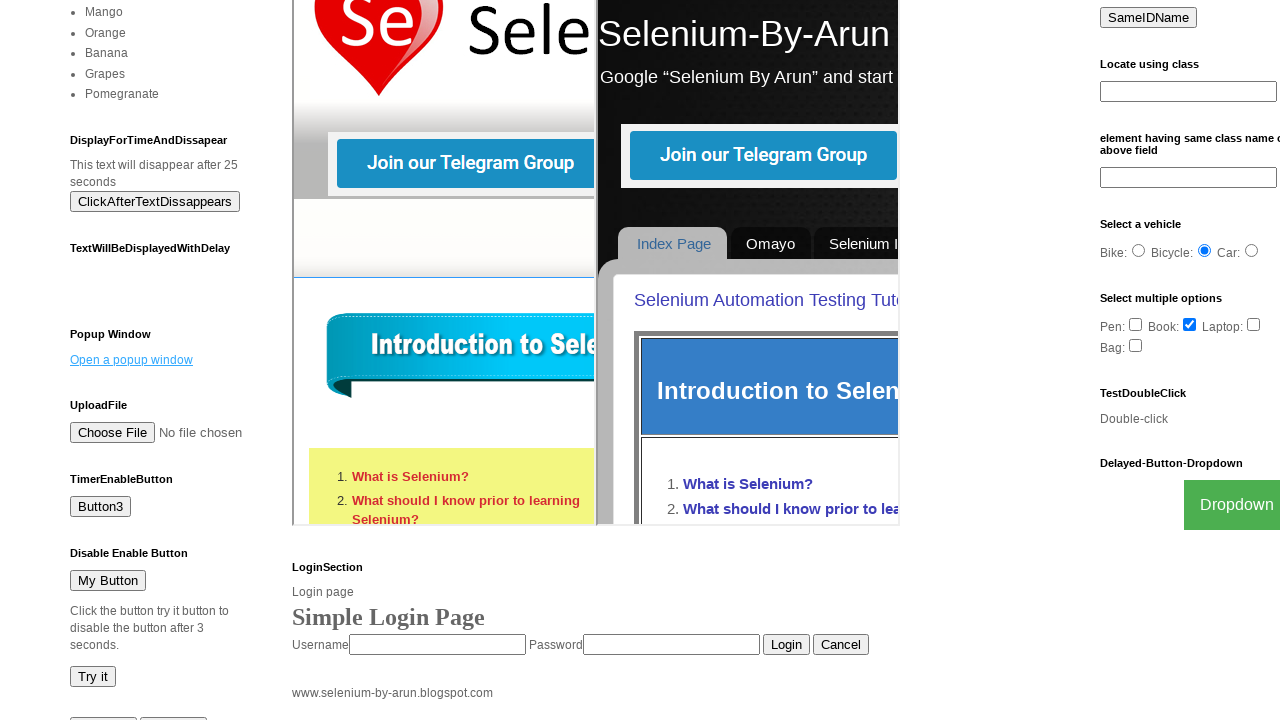